Tests alert handling functionality by clicking a button that triggers an alert, reading the alert text, and accepting it

Starting URL: https://demoqa.com/alerts

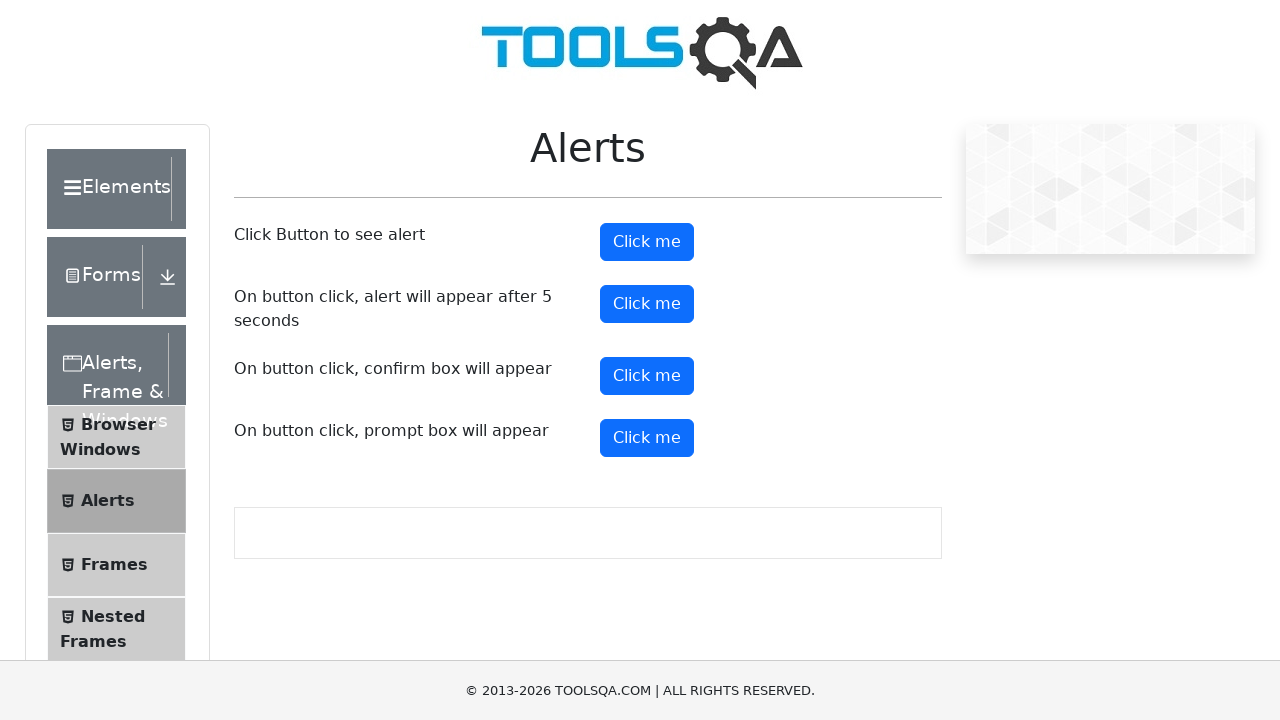

Clicked button to trigger alert at (647, 242) on button#alertButton
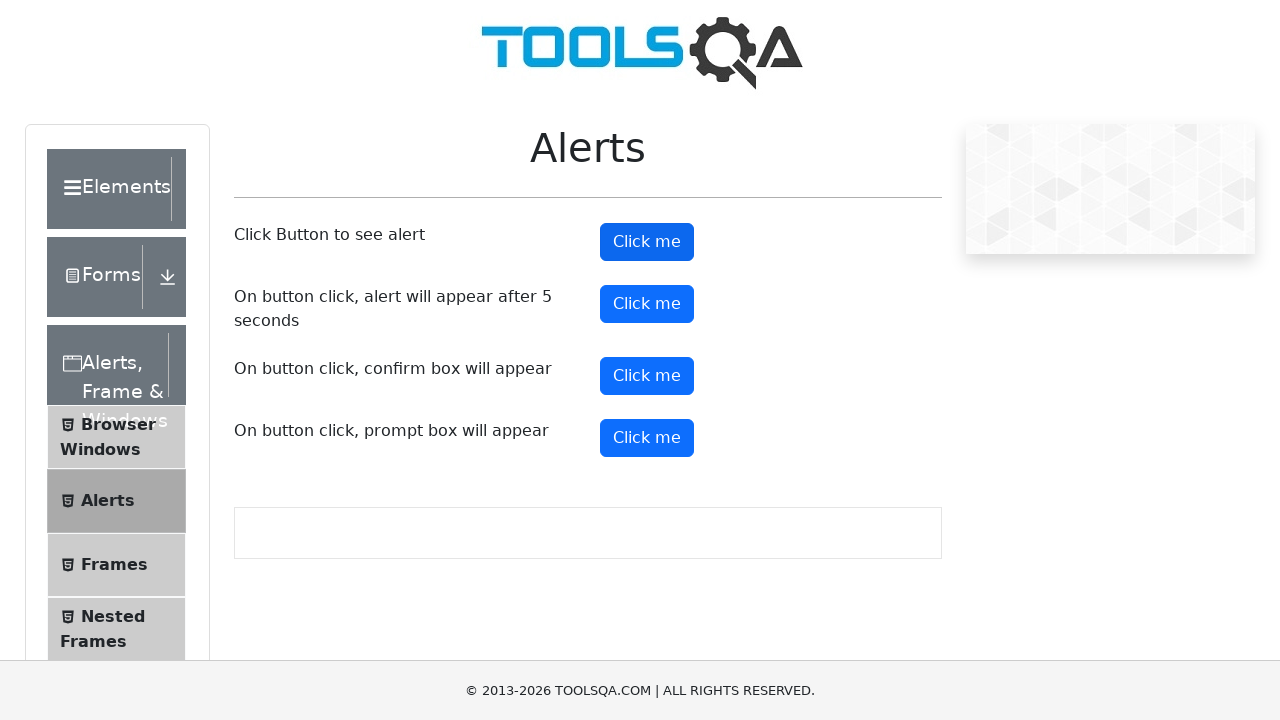

Set up dialog handler to accept alerts
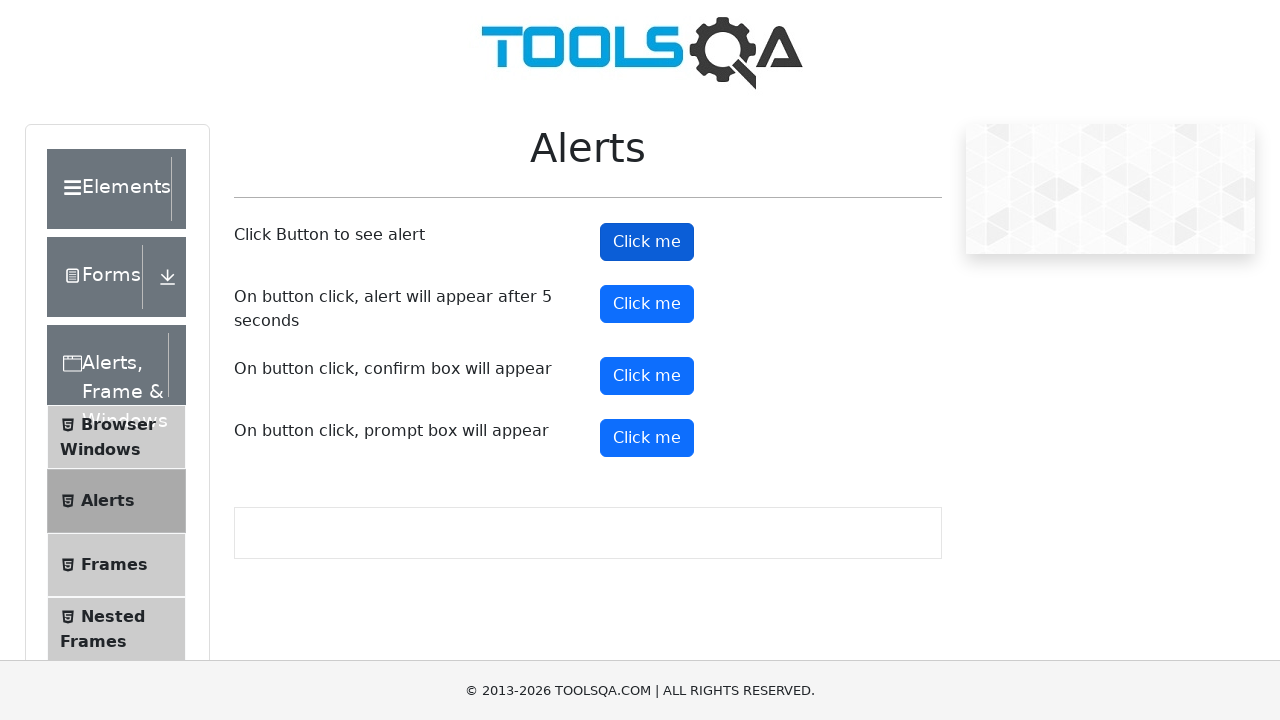

Waited for alert to be fully processed
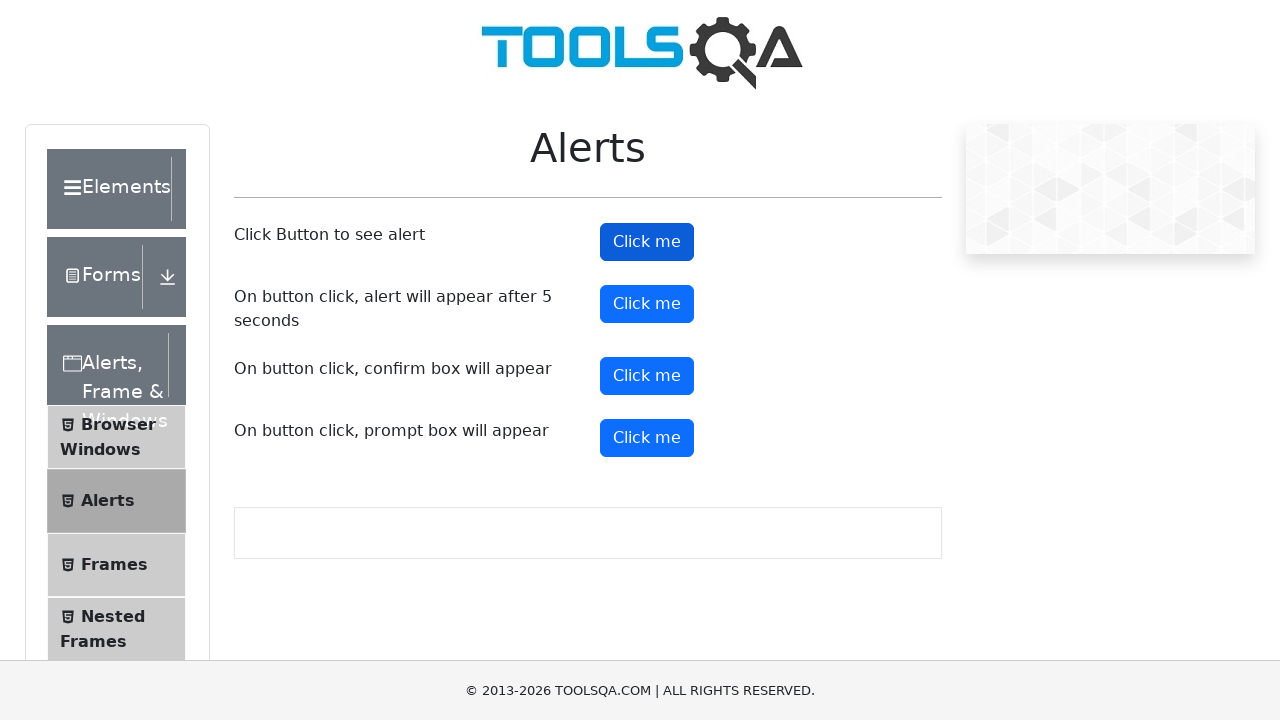

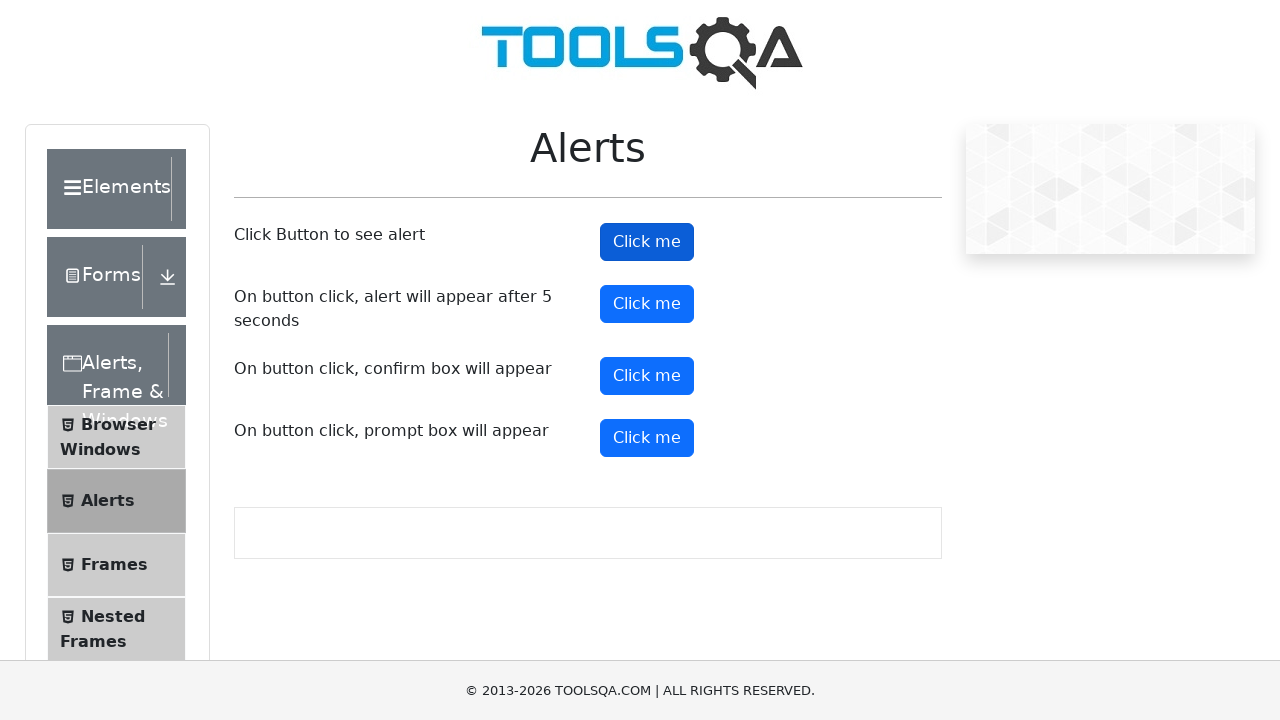